Tests JavaScript alert popups by interacting with different types of alerts (simple alert, confirmation, and prompt) on the demo page

Starting URL: https://demoqa.com/alerts

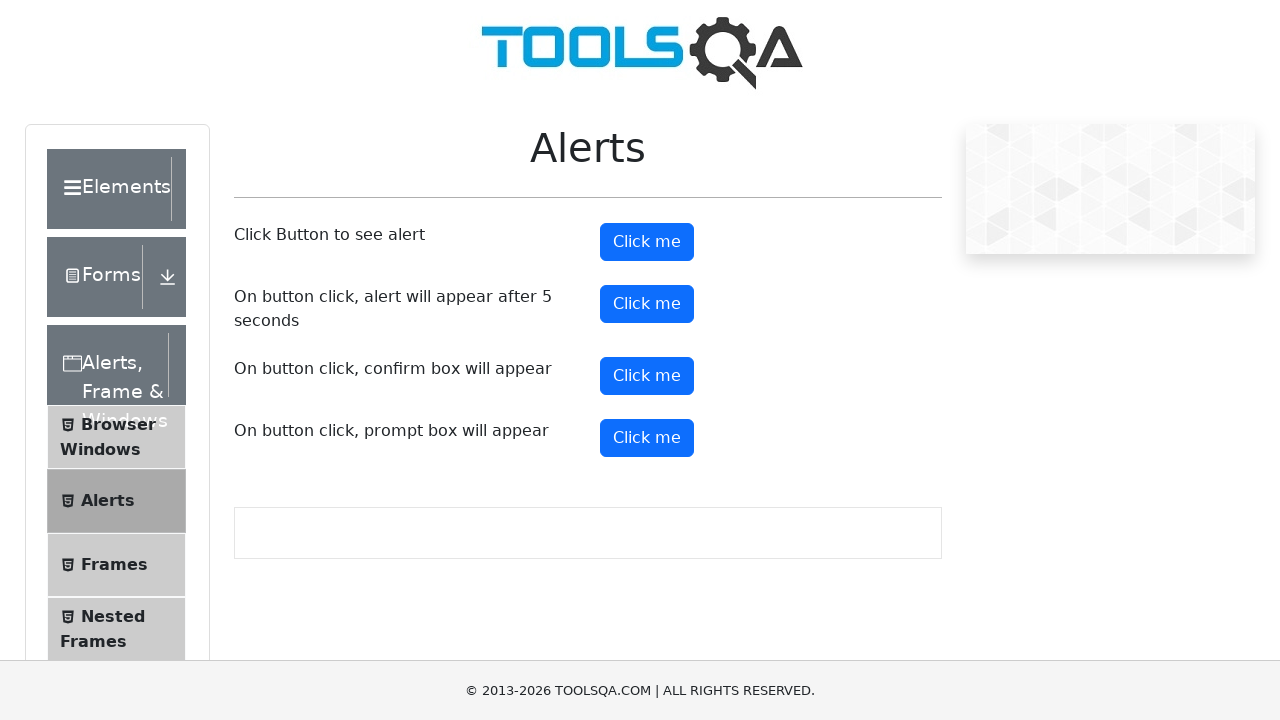

Clicked button to trigger simple alert popup at (647, 242) on #alertButton
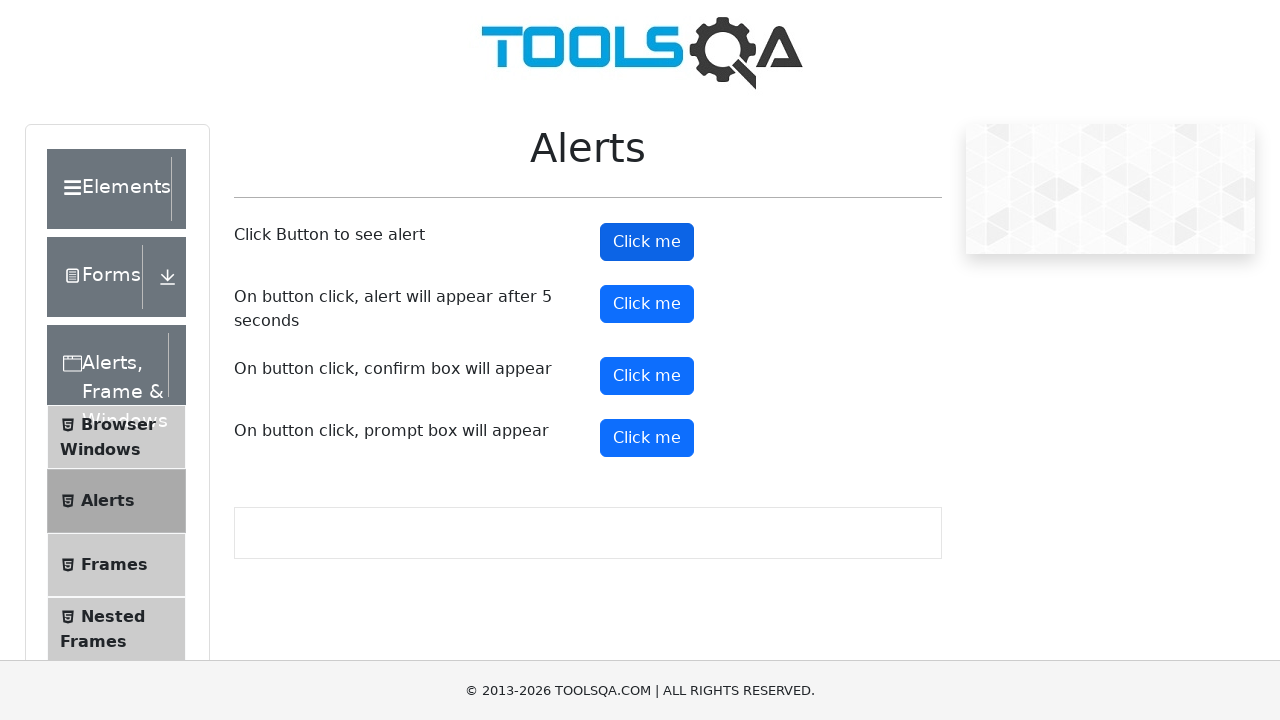

Set up dialog handler to accept the alert
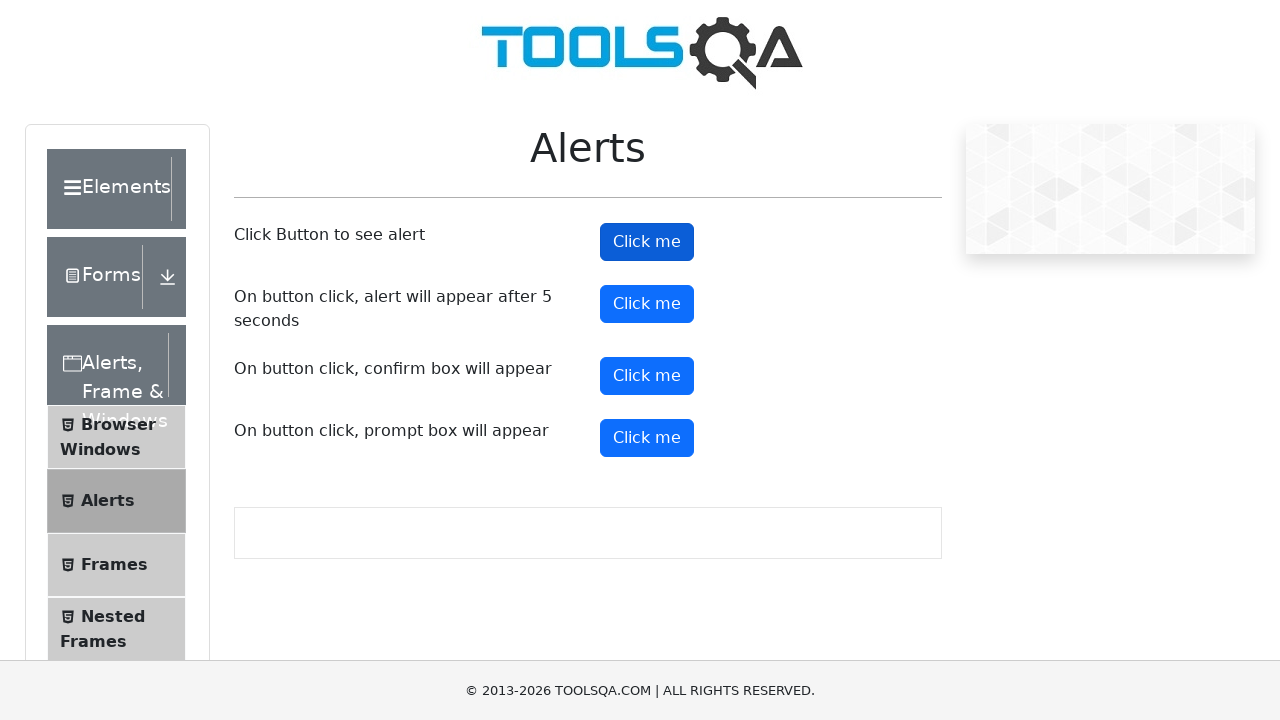

Waited 2 seconds for alert to be processed
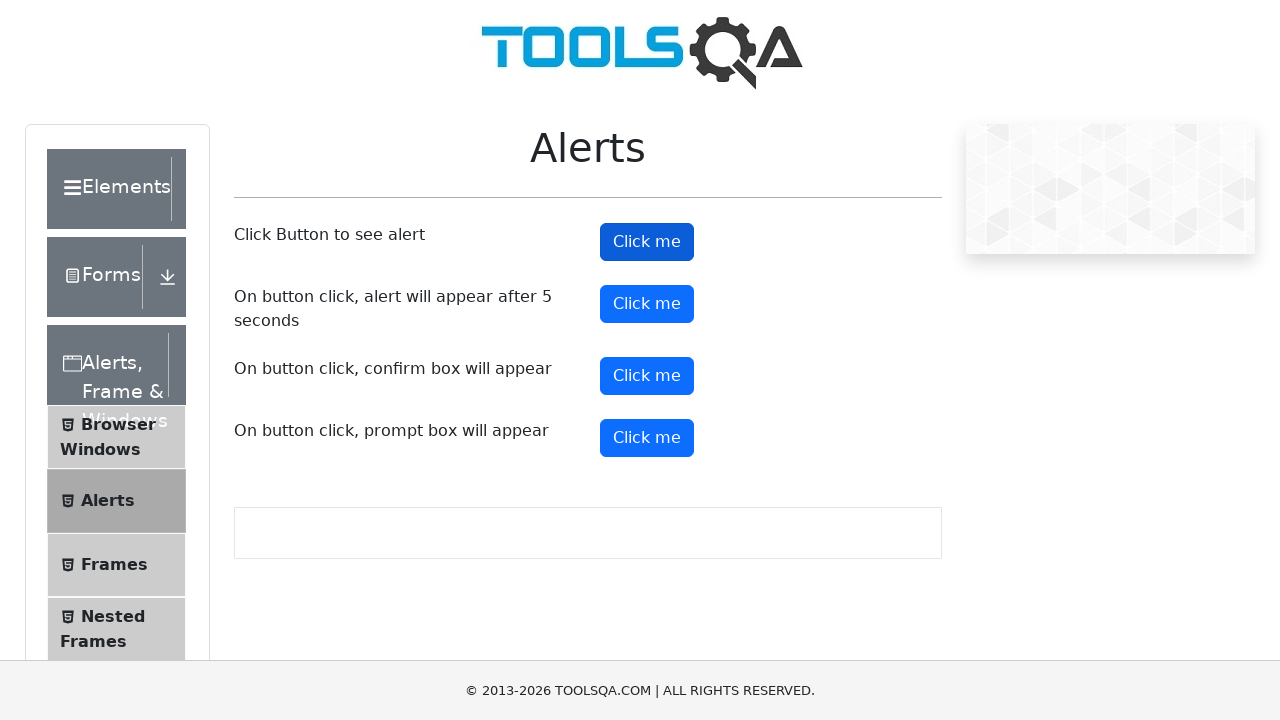

Clicked button to trigger confirmation popup at (647, 376) on #confirmButton
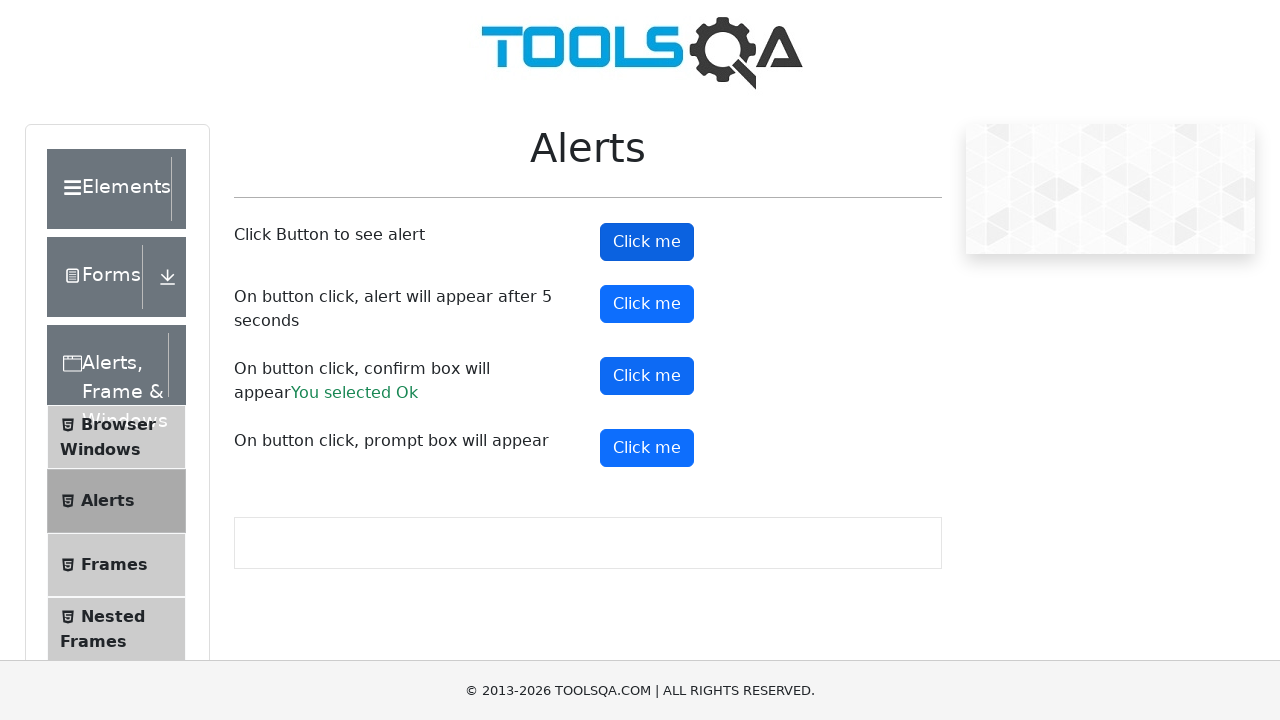

Set up dialog handler to dismiss the confirmation
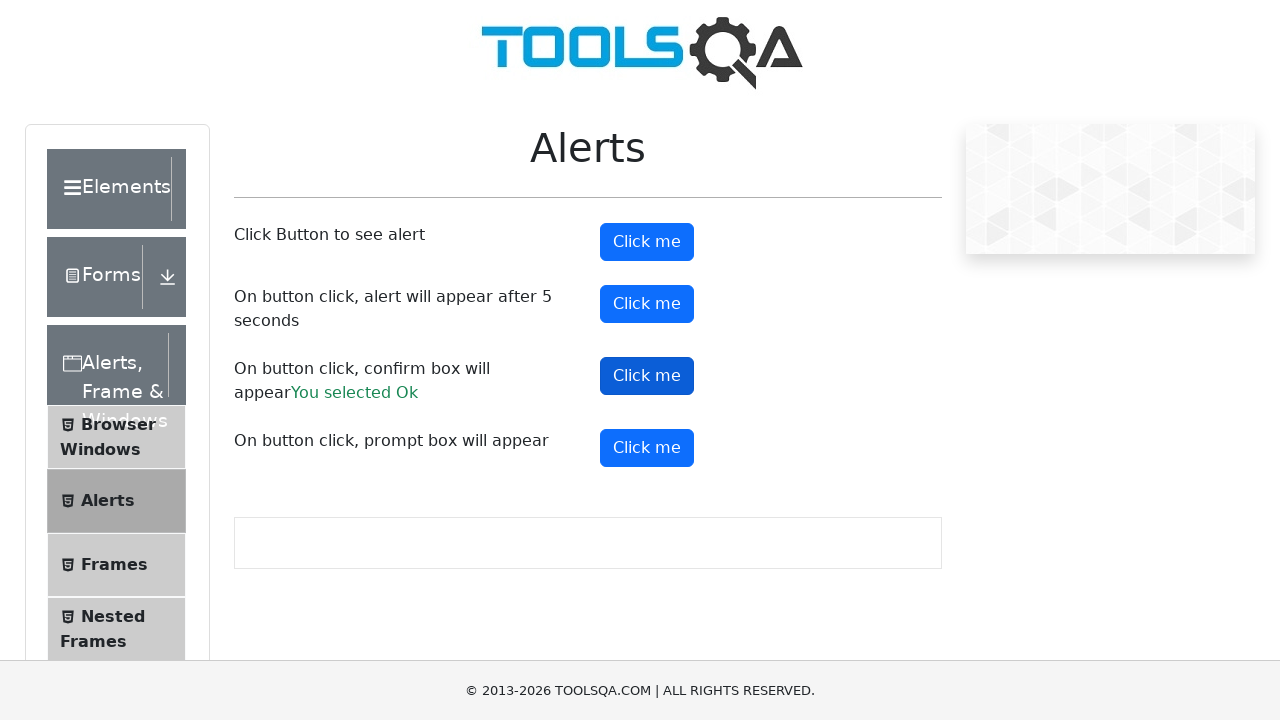

Waited 2 seconds for confirmation to be processed
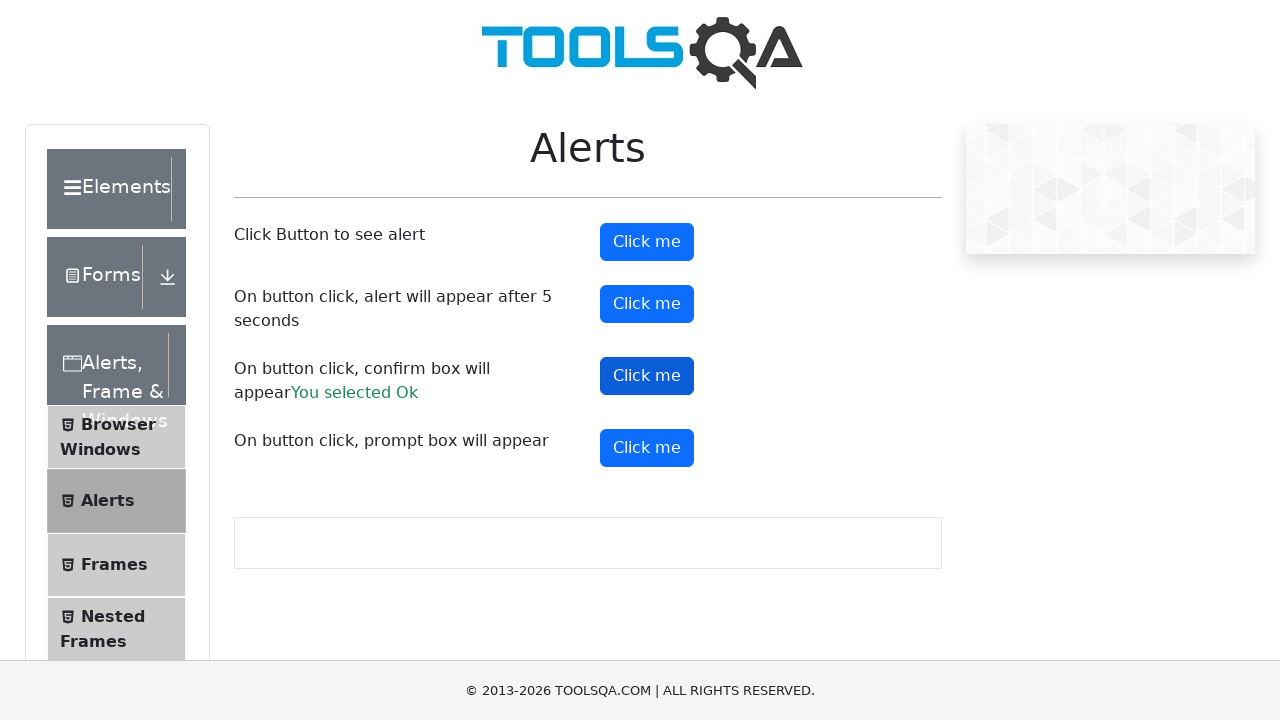

Scrolled down the page using PageDown key
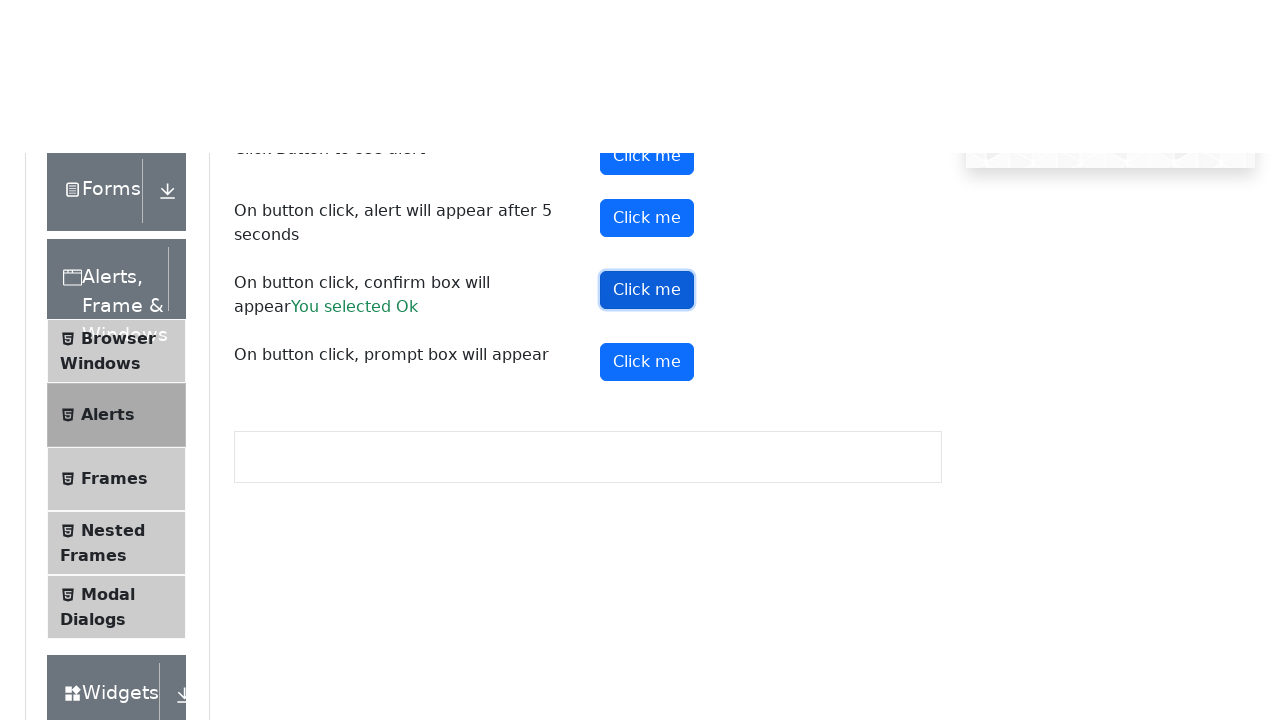

Clicked button to trigger prompt popup at (647, 54) on #promtButton
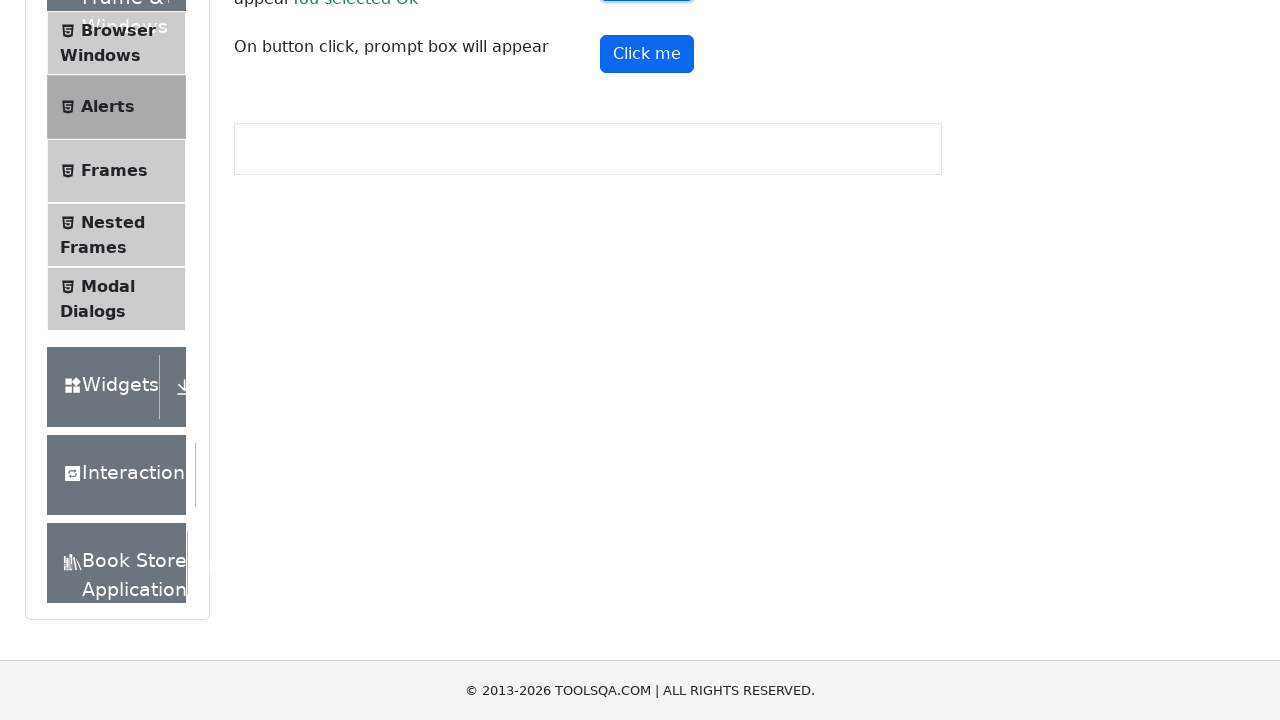

Set up dialog handler to accept prompt with text 'ab bol na...'
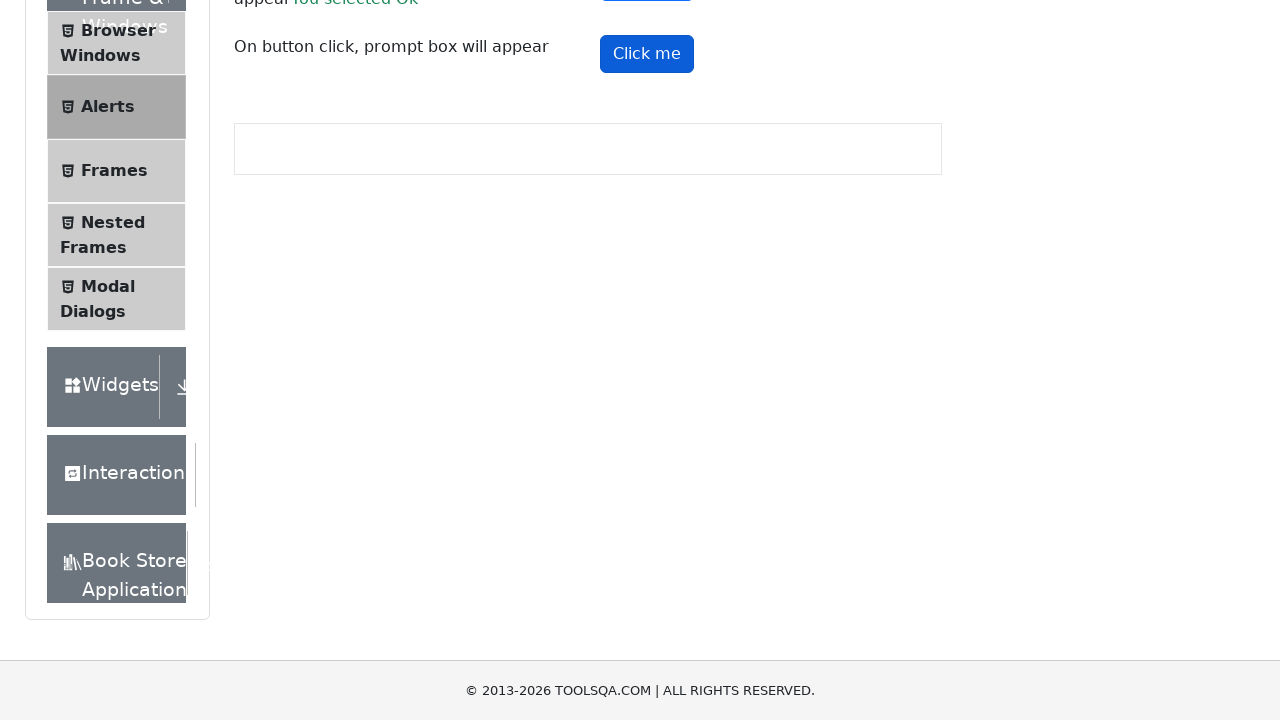

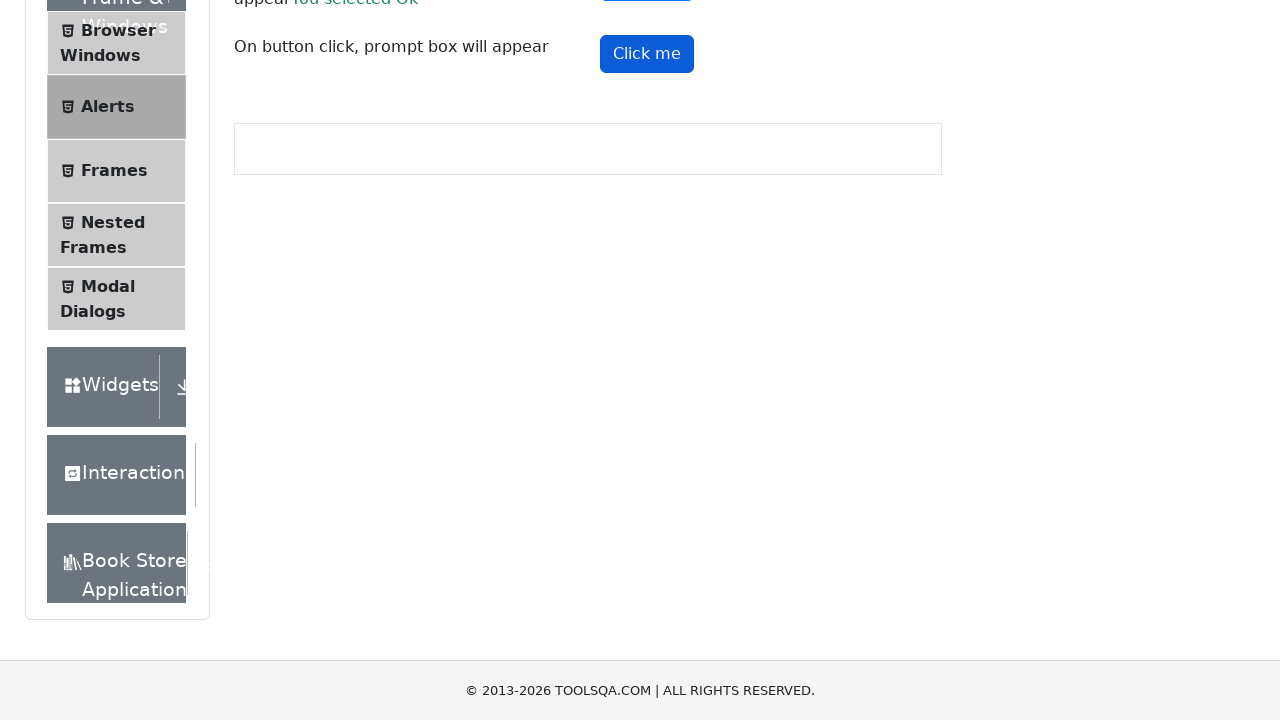